Navigates to a pizza delivery website and verifies that the page title matches the expected value for the Pizza Tempo delivery service.

Starting URL: https://www.pizzatempo.by/

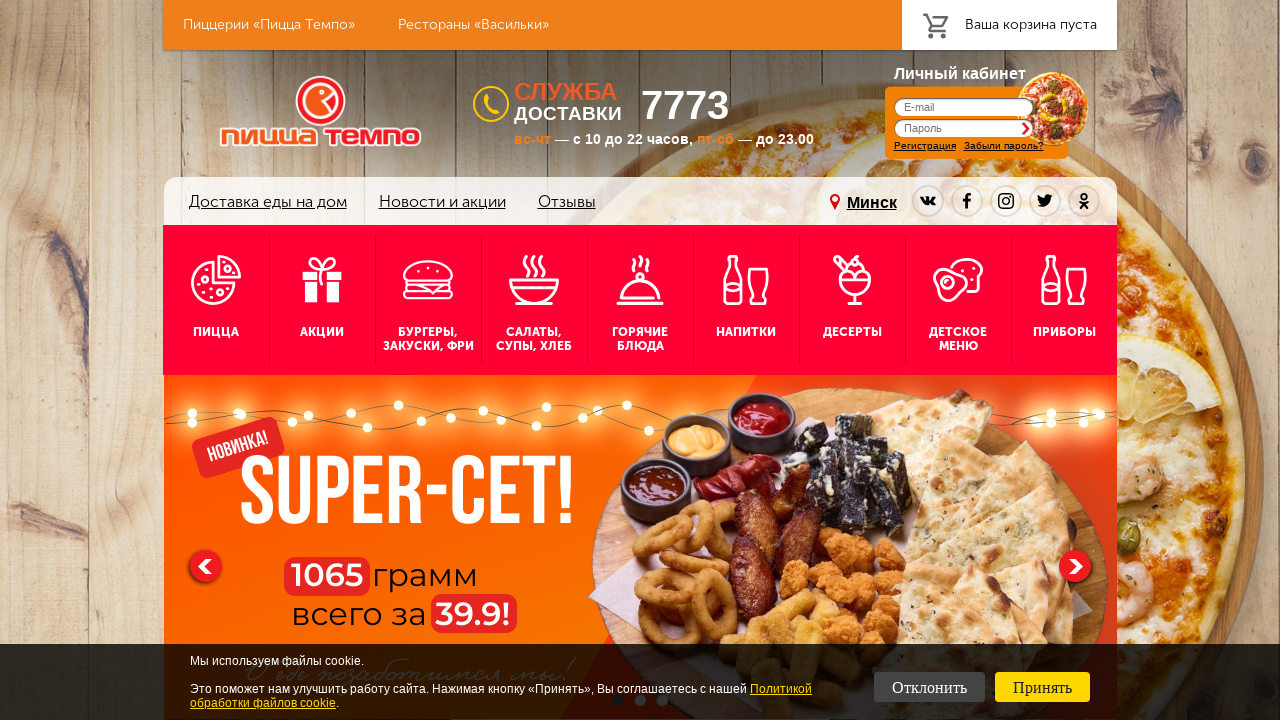

Navigated to Pizza Tempo delivery website
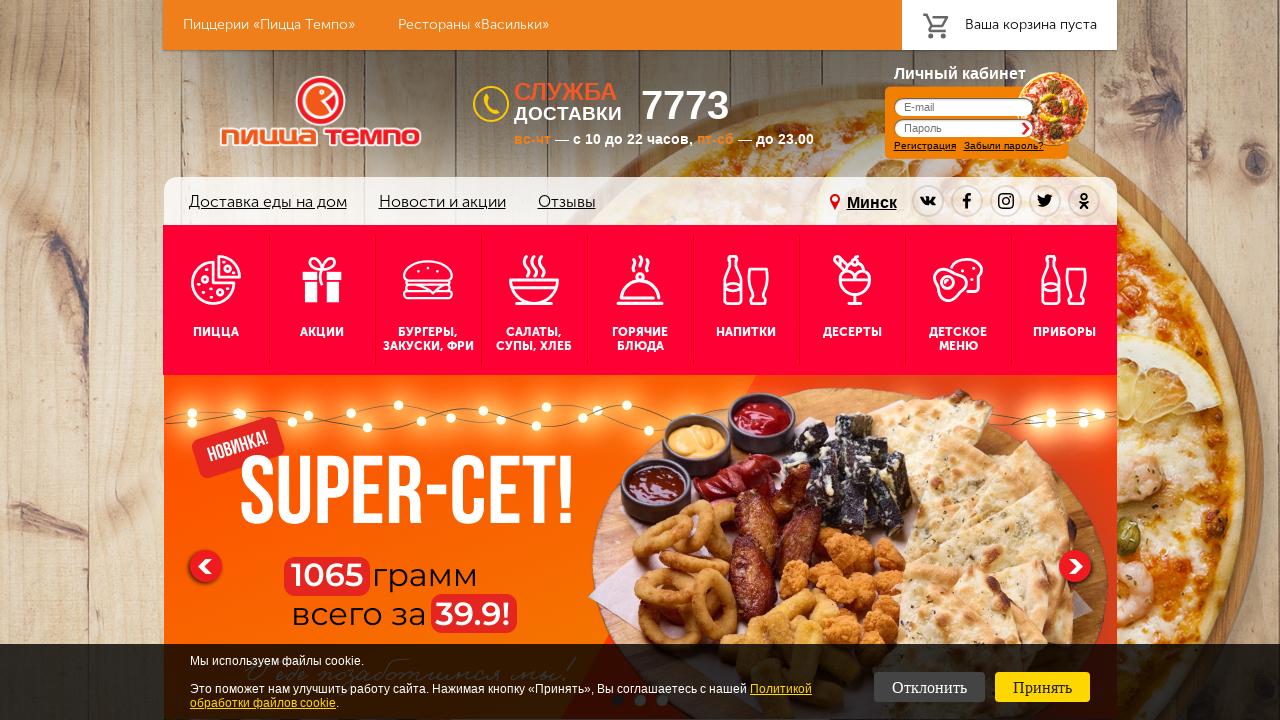

Verified page title matches 'Заказ и доставка пиццы на дом в Минске - «Пицца Темпо»'
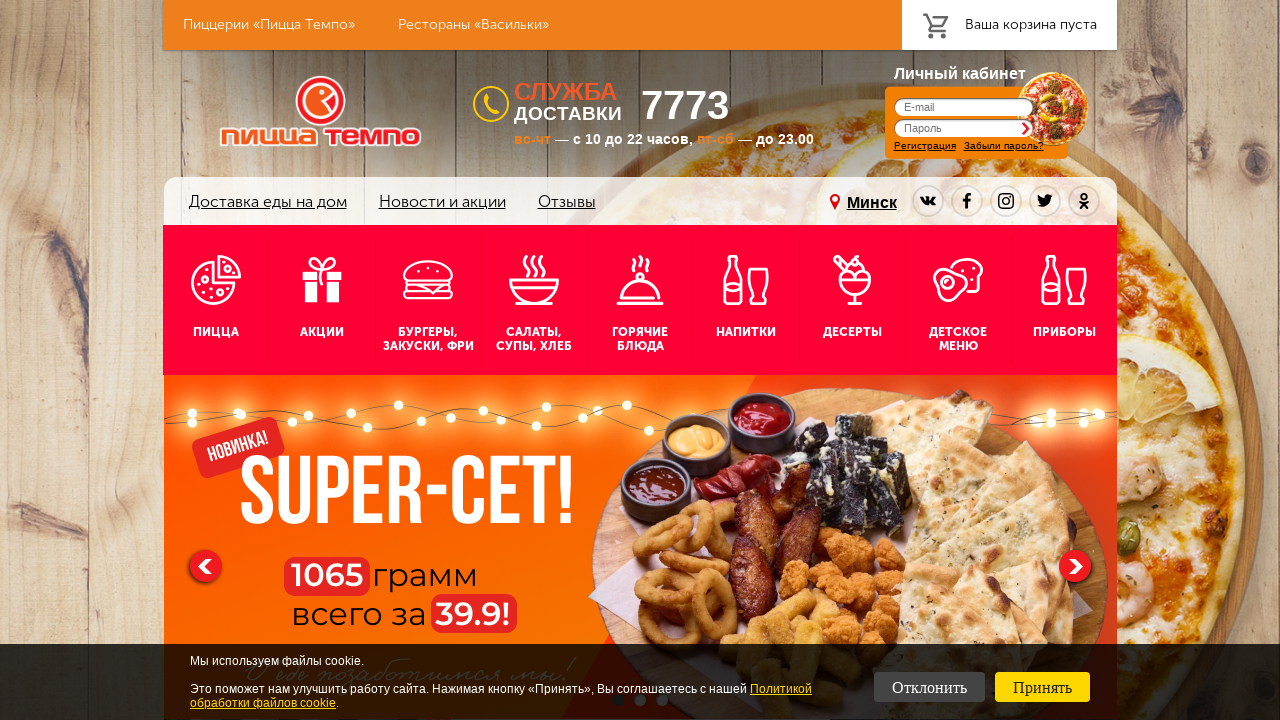

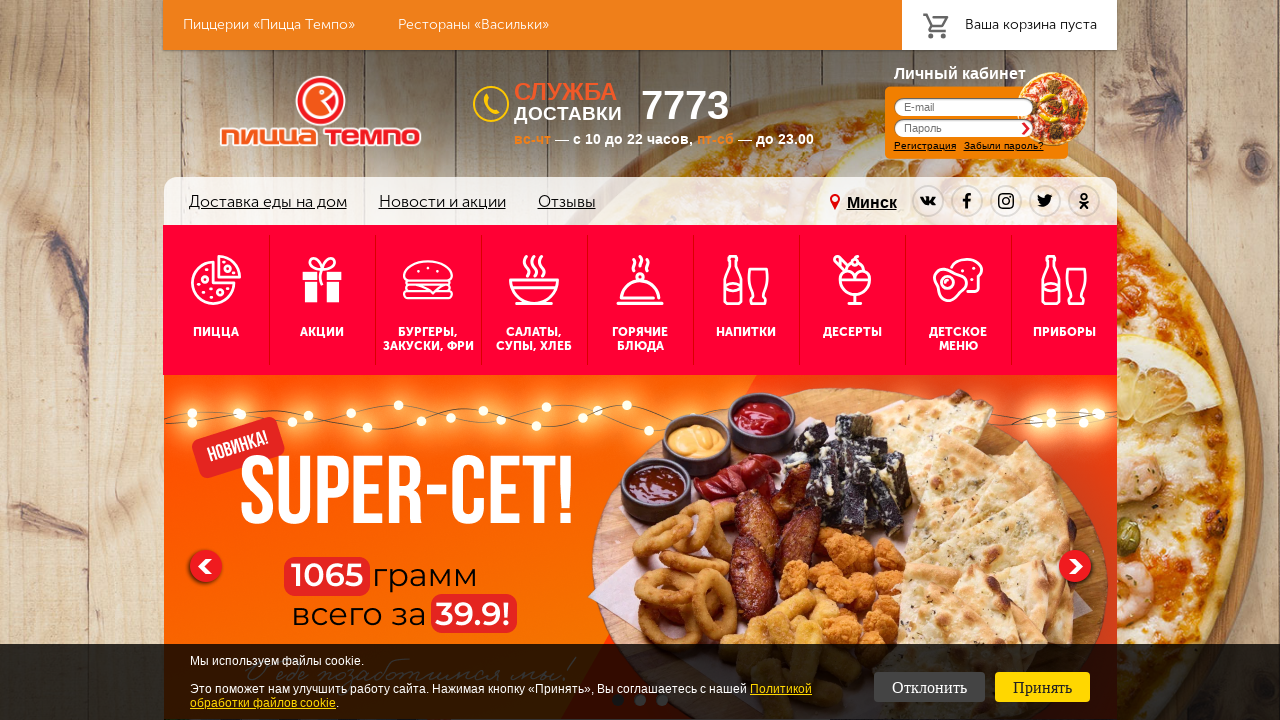